Navigates to browse languages M section and verifies MySQL appears as the last language in the list

Starting URL: http://99-bottles-of-beer.net/lyrics.html

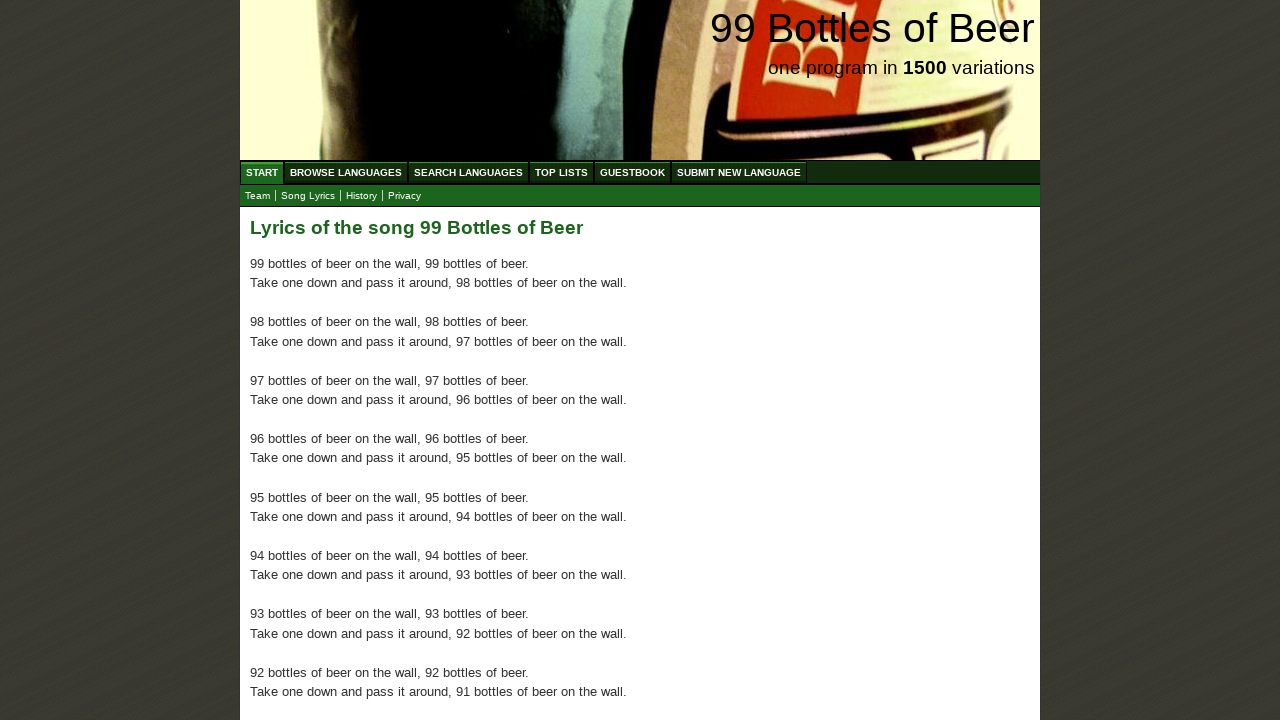

Clicked on Browse Languages menu at (346, 172) on xpath=//ul[@id='menu']/li/a[@href='/abc.html']
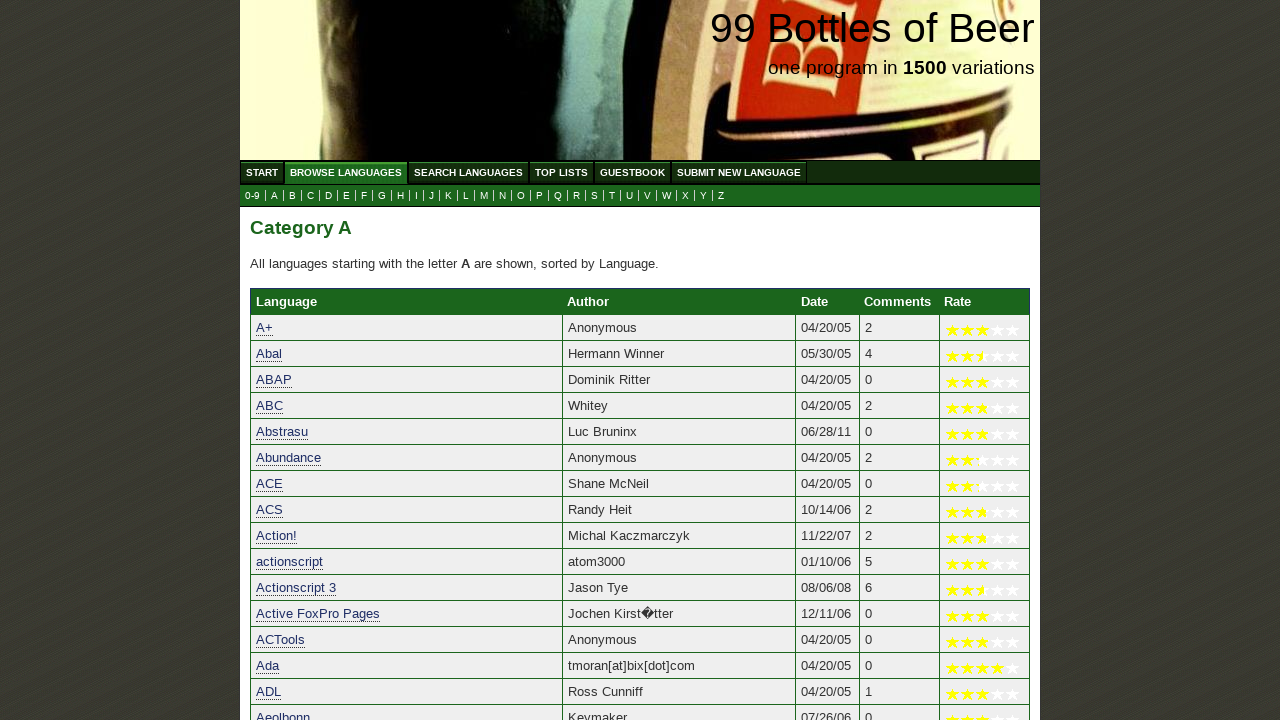

Clicked on letter M to view languages starting with M at (484, 196) on a[href='m.html']
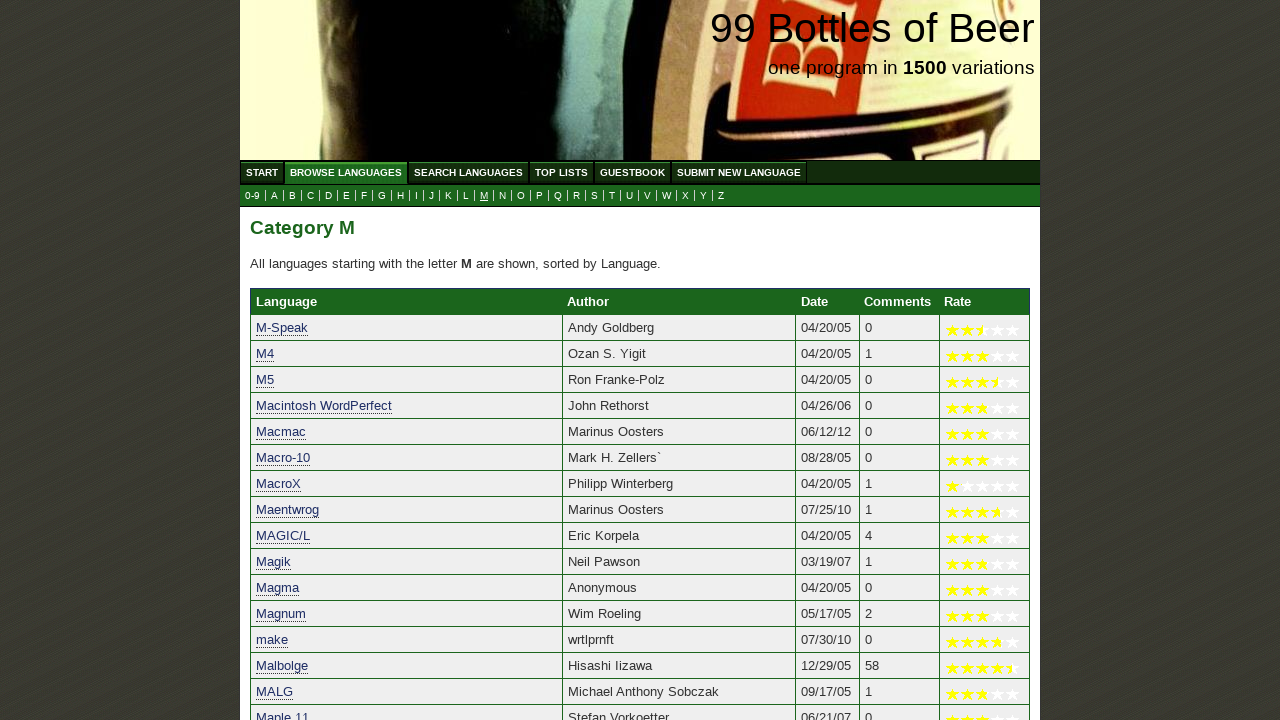

Languages table loaded and last language entry is visible
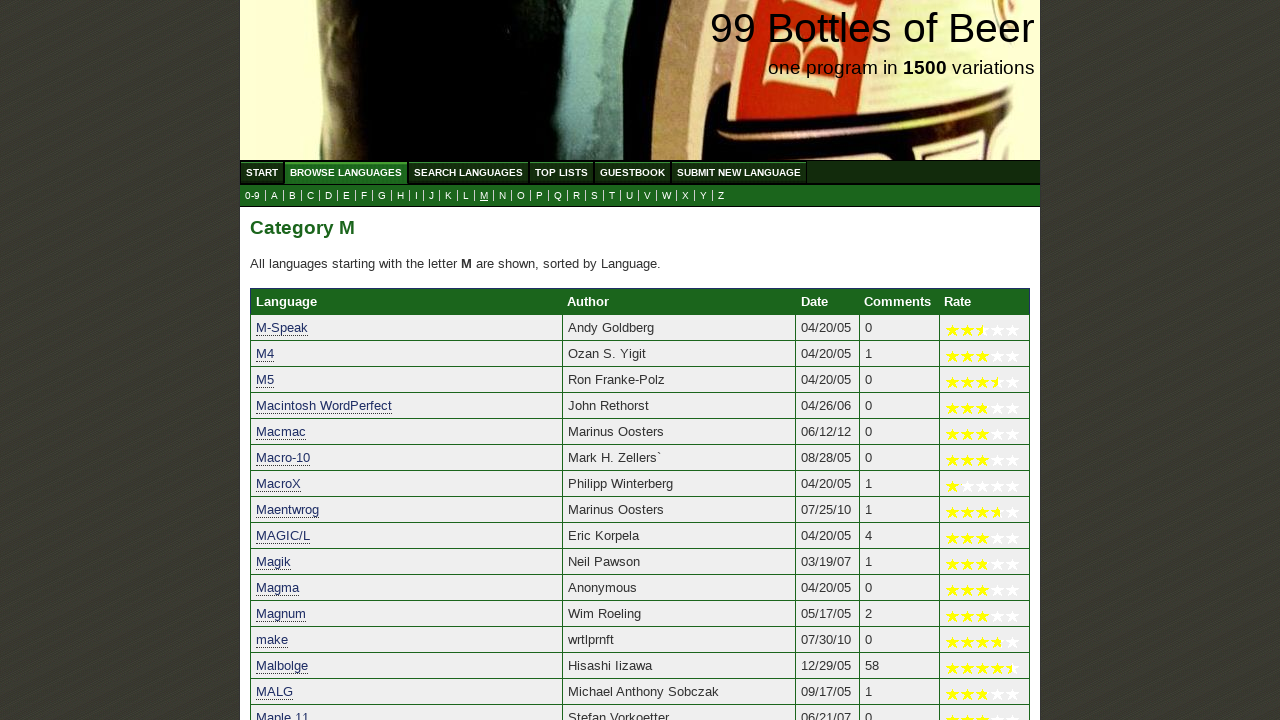

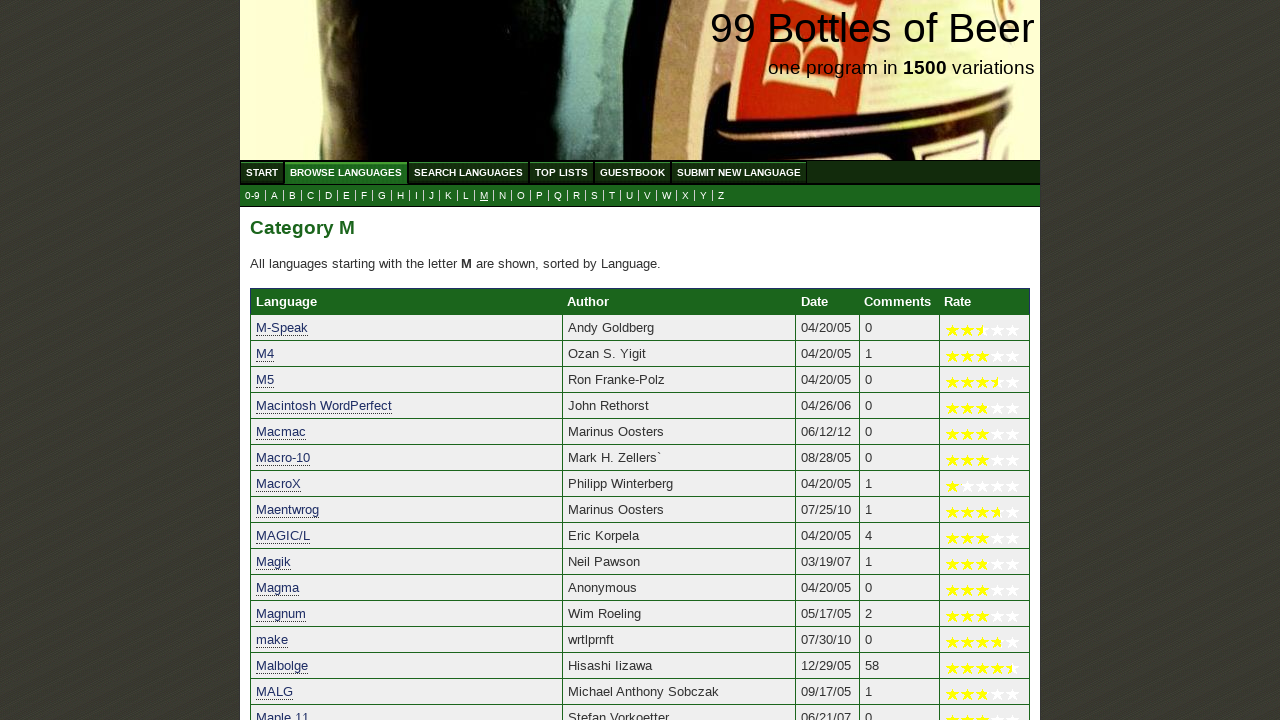